Tests that the navbar dropdown menu contains all expected component links by clicking the dropdown and verifying the menu items

Starting URL: https://formy-project.herokuapp.com/

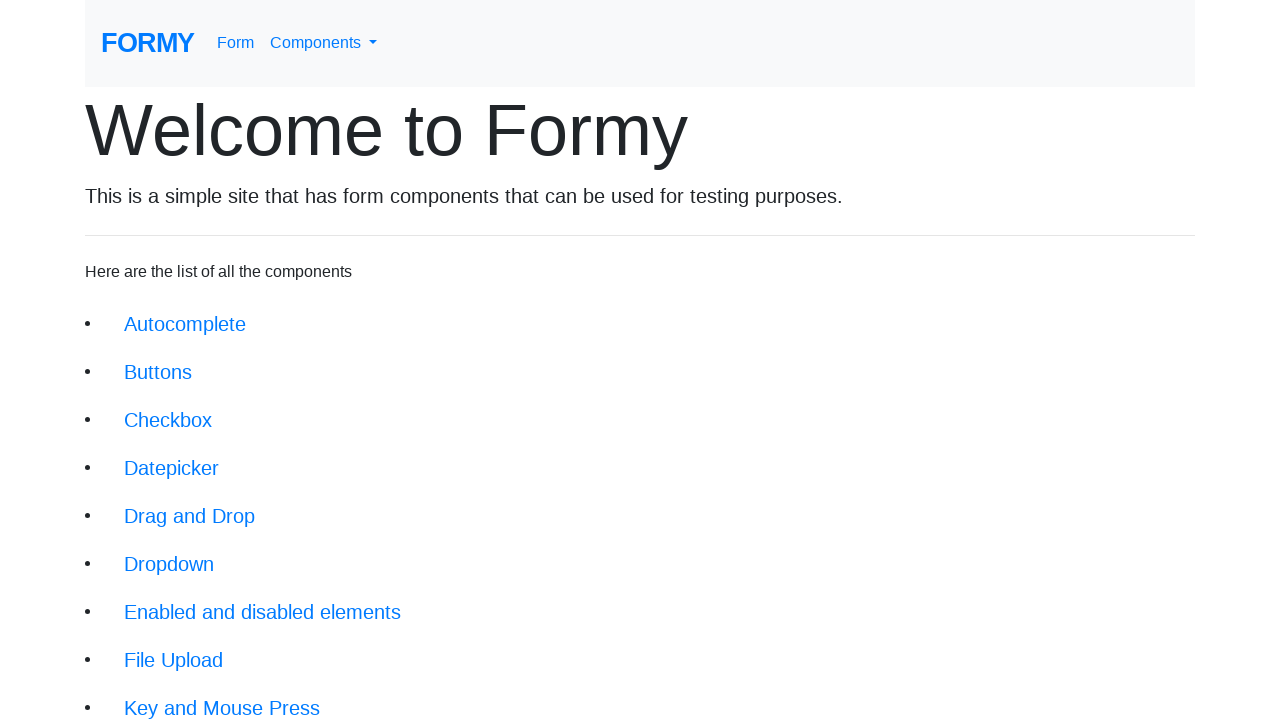

Clicked navbar dropdown menu button at (324, 43) on a#navbarDropdownMenuLink
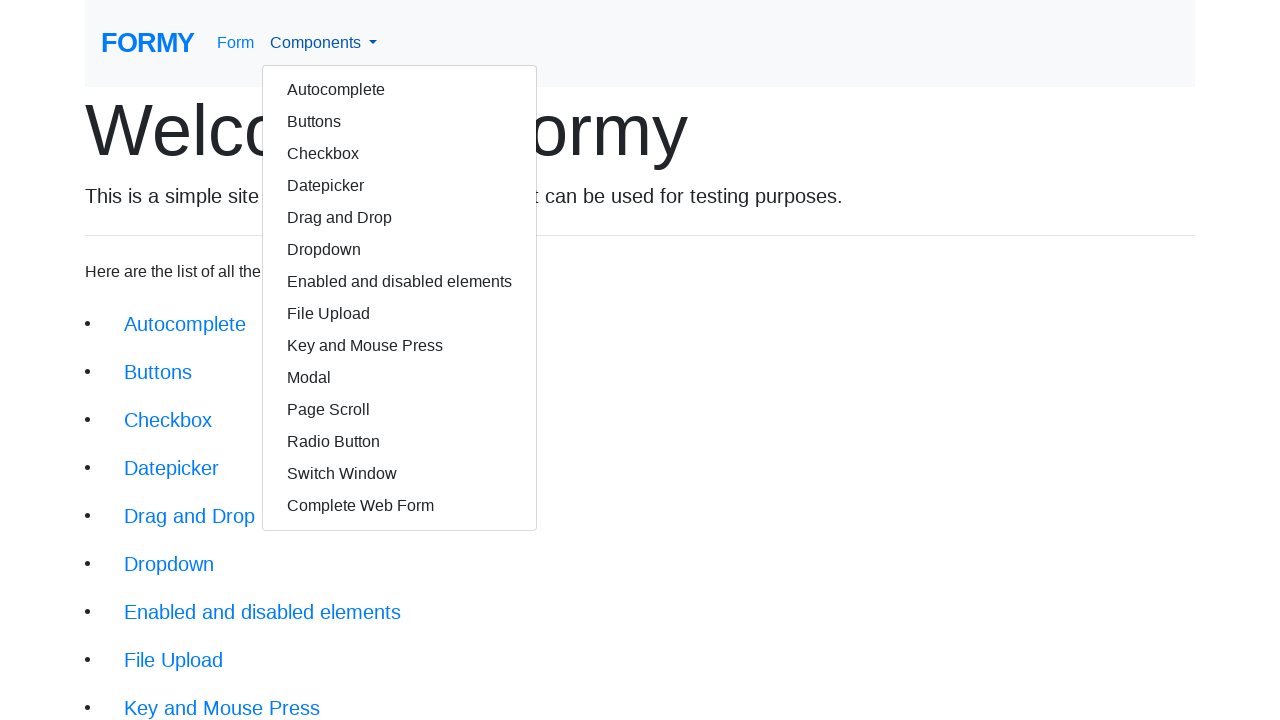

Dropdown menu items loaded and visible
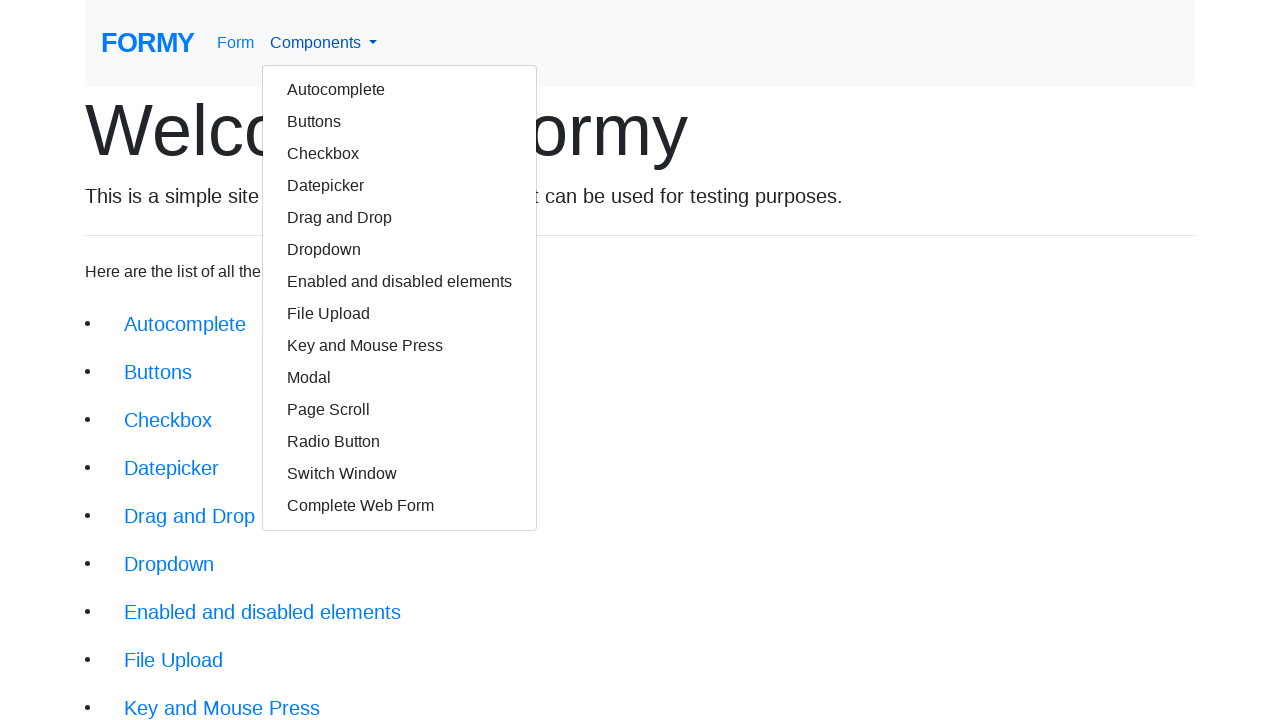

Retrieved all dropdown menu items from the navbar
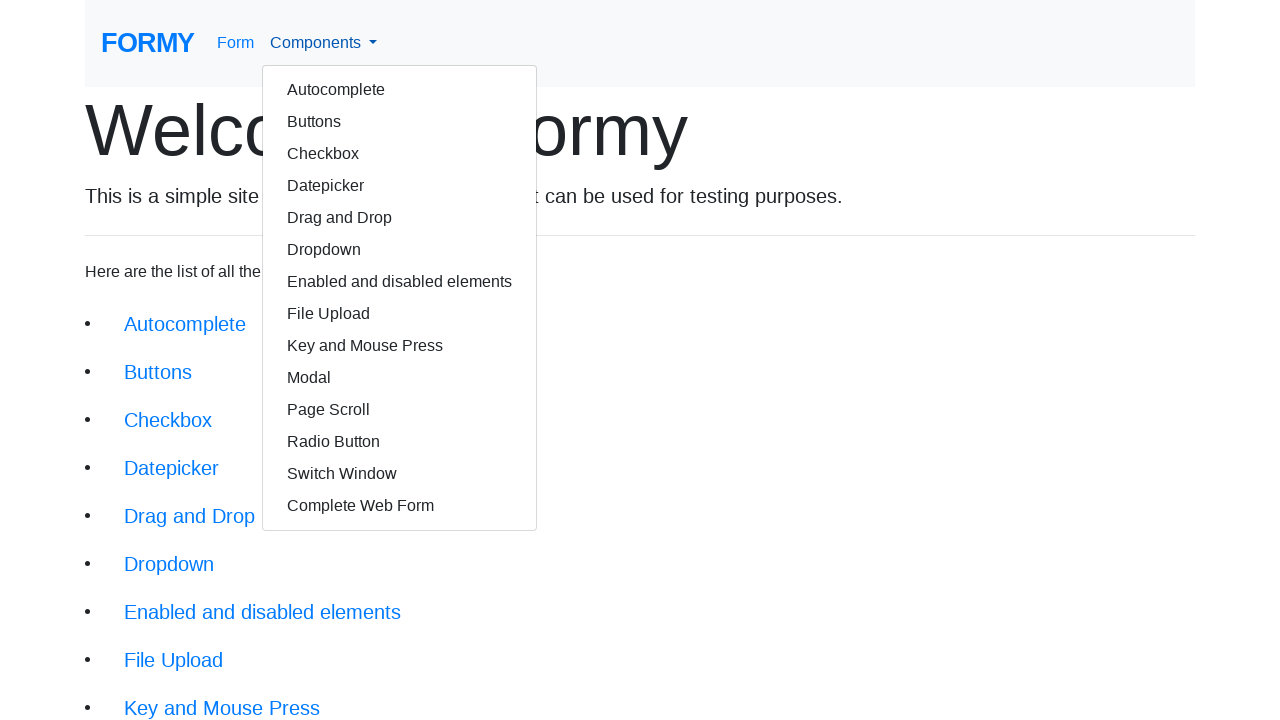

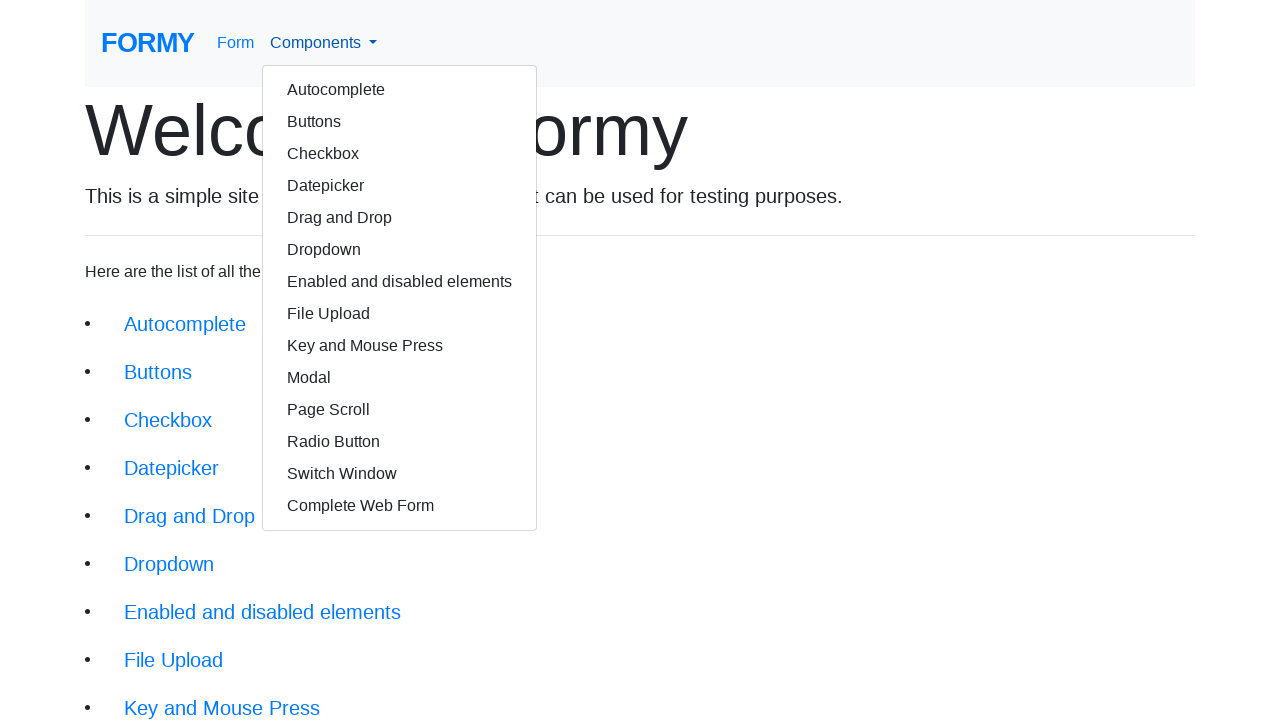